Fills out a data types form with personal information including name, address, contact details, and job information, then submits the form.

Starting URL: https://bonigarcia.dev/selenium-webdriver-java/data-types.html

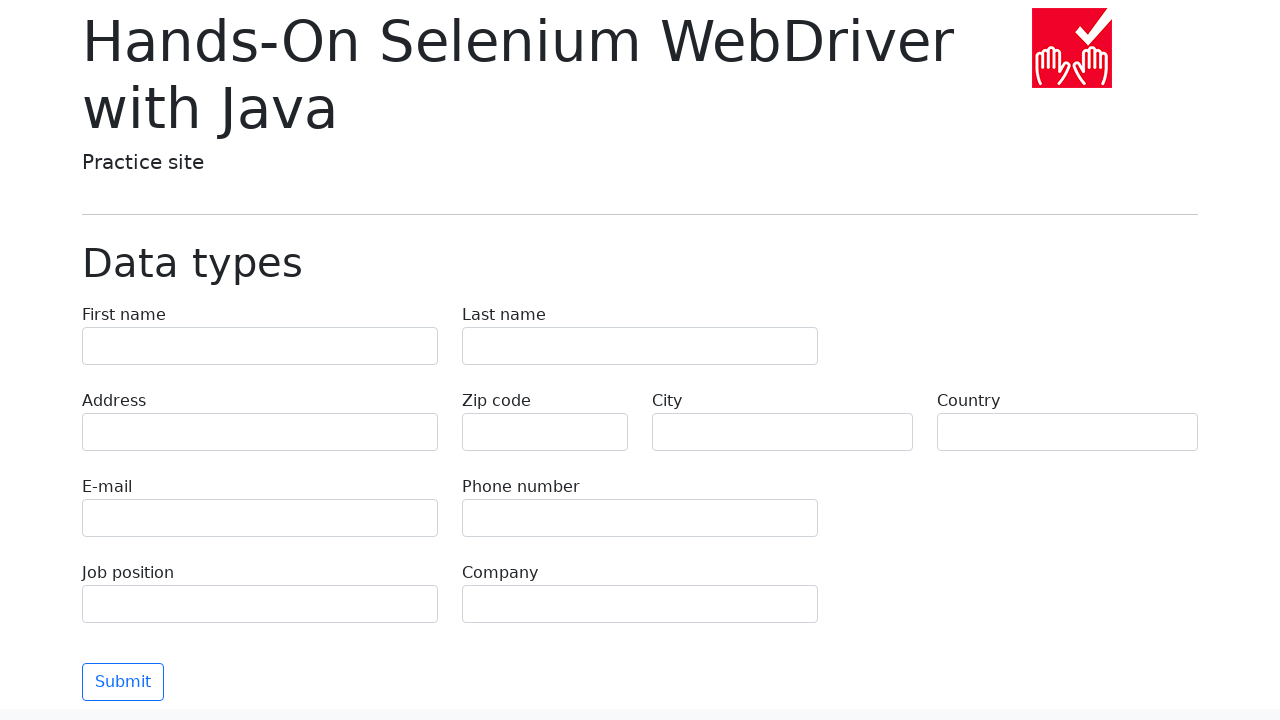

Data types form loaded and first-name field is visible
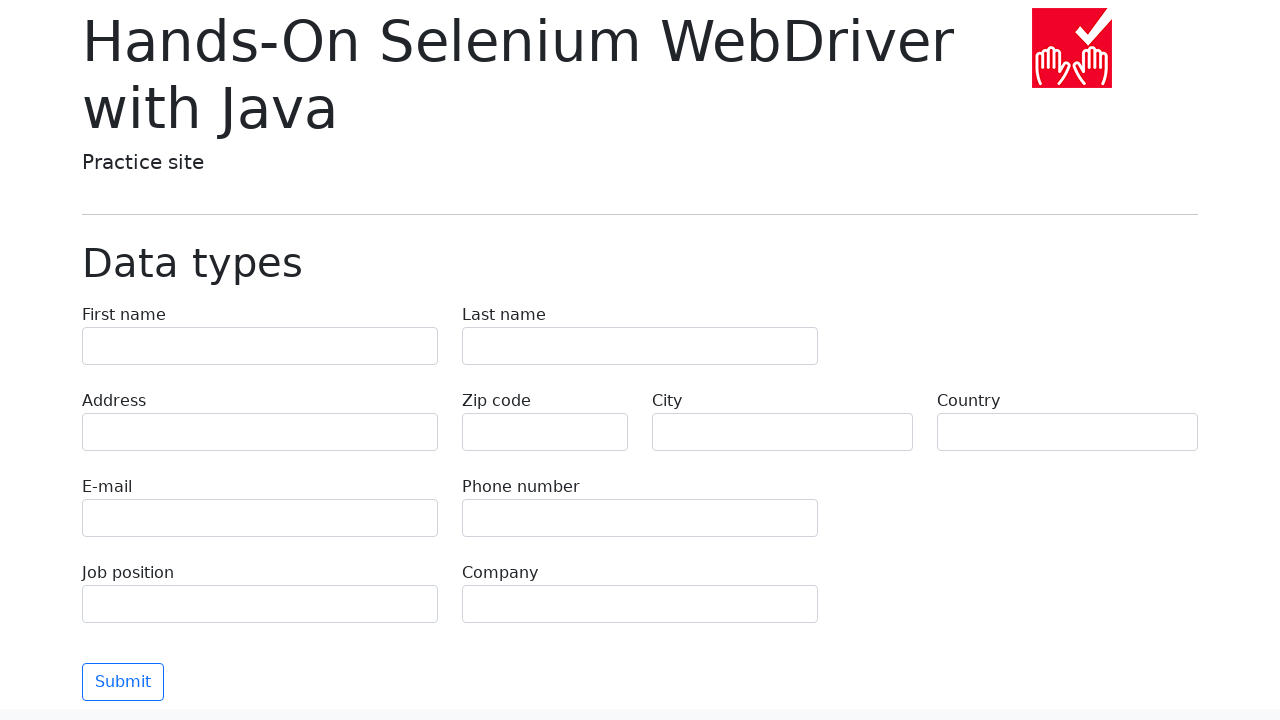

Filled first name field with 'John' on input.form-control[name='first-name']
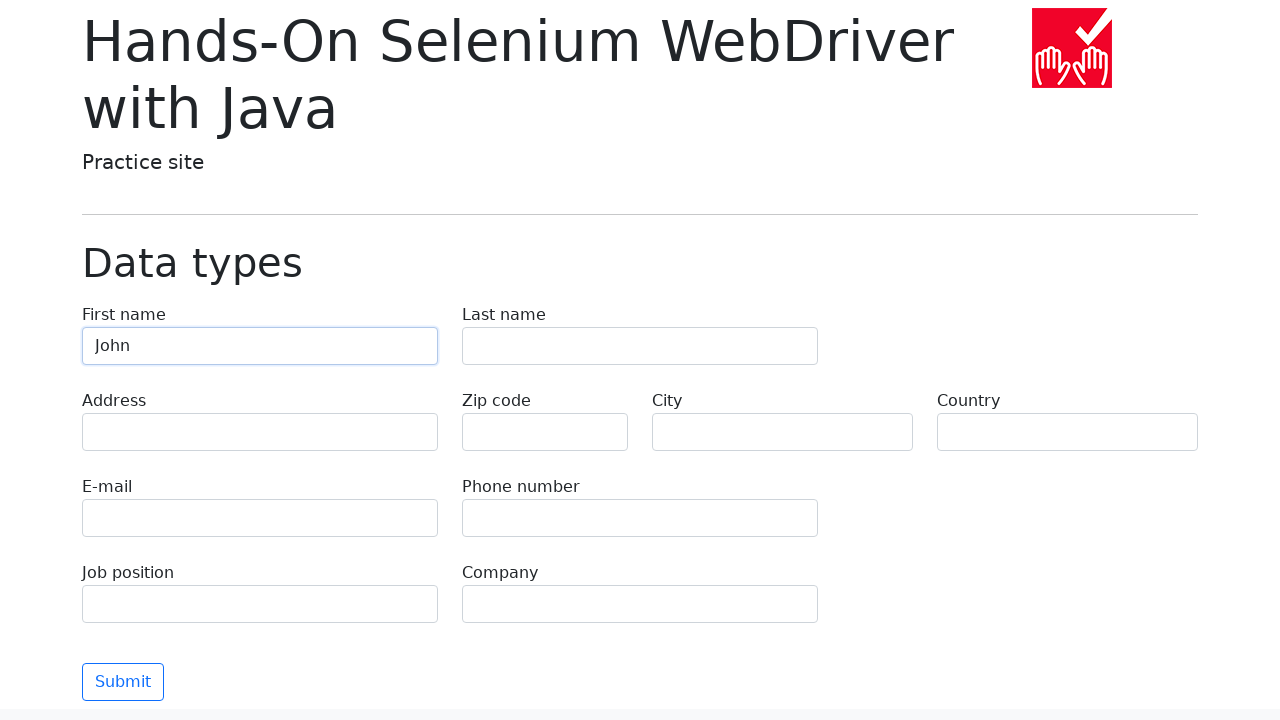

Filled last name field with 'Doe' on input.form-control[name='last-name']
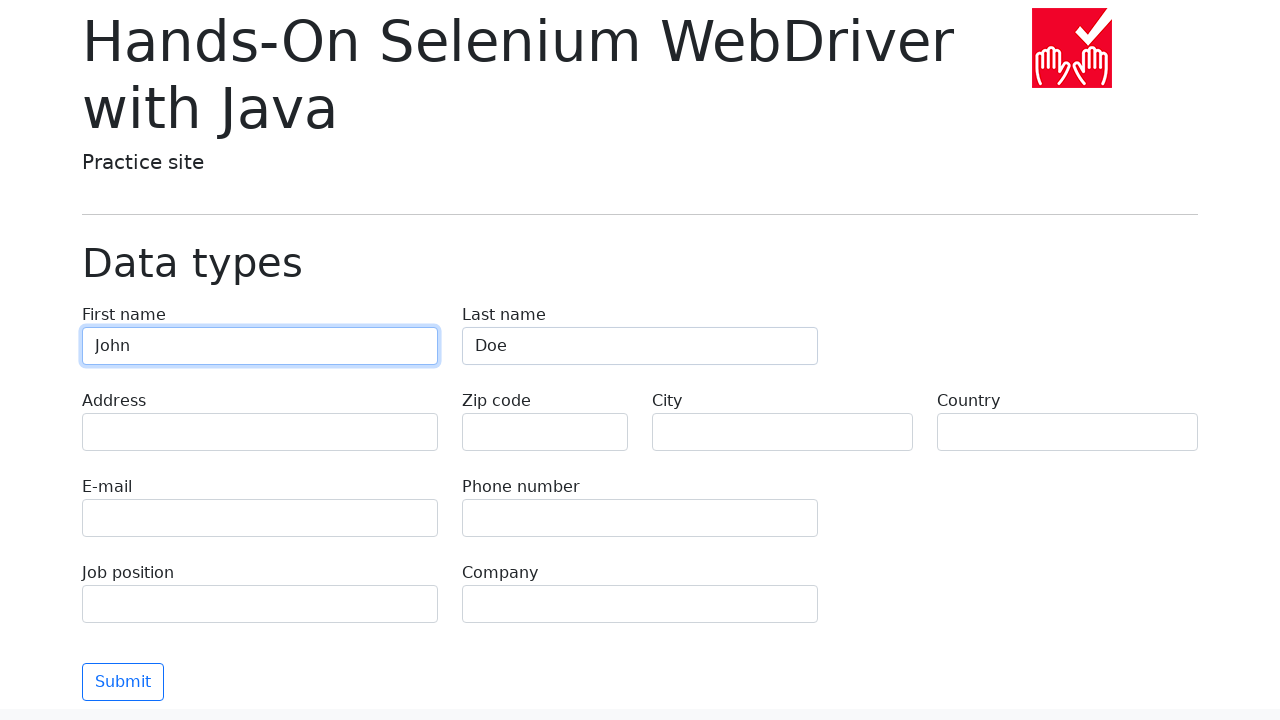

Filled address field with '123 Oak Street' on input.form-control[name='address']
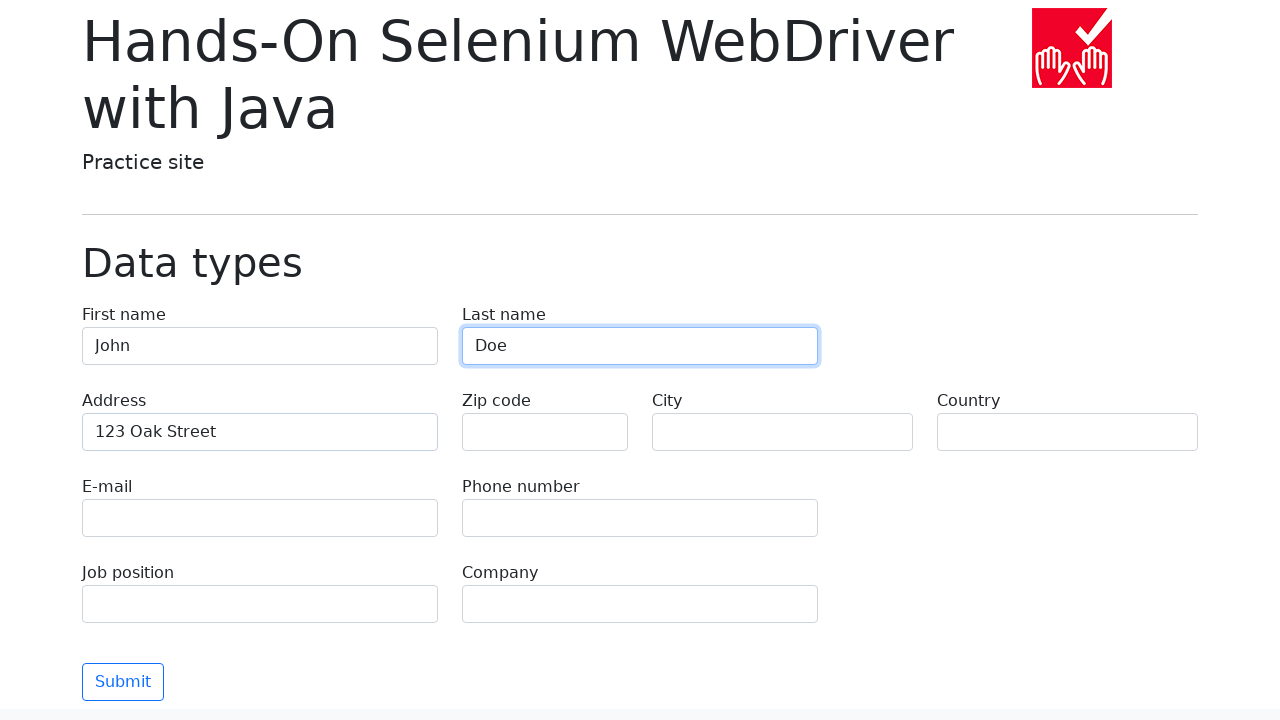

Filled email field with 'john.doe@example.com' on input.form-control[name='e-mail']
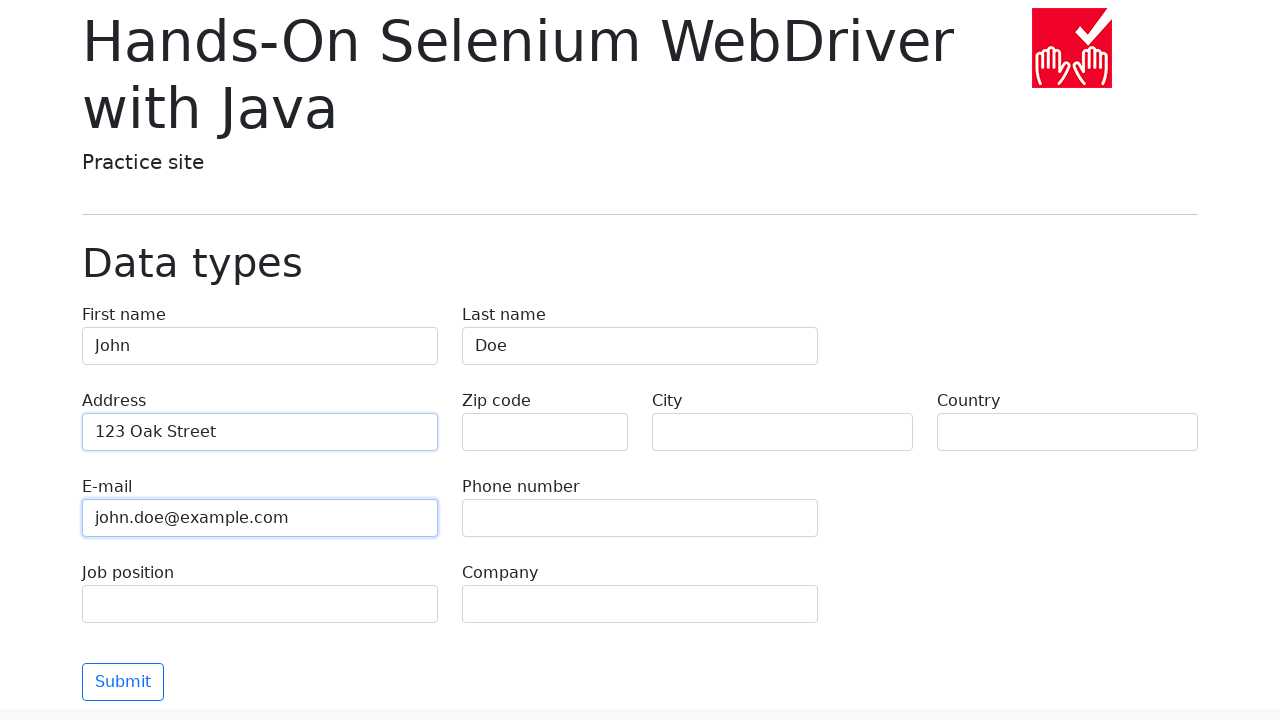

Filled phone field with '+1-555-123-4567' on input.form-control[name='phone']
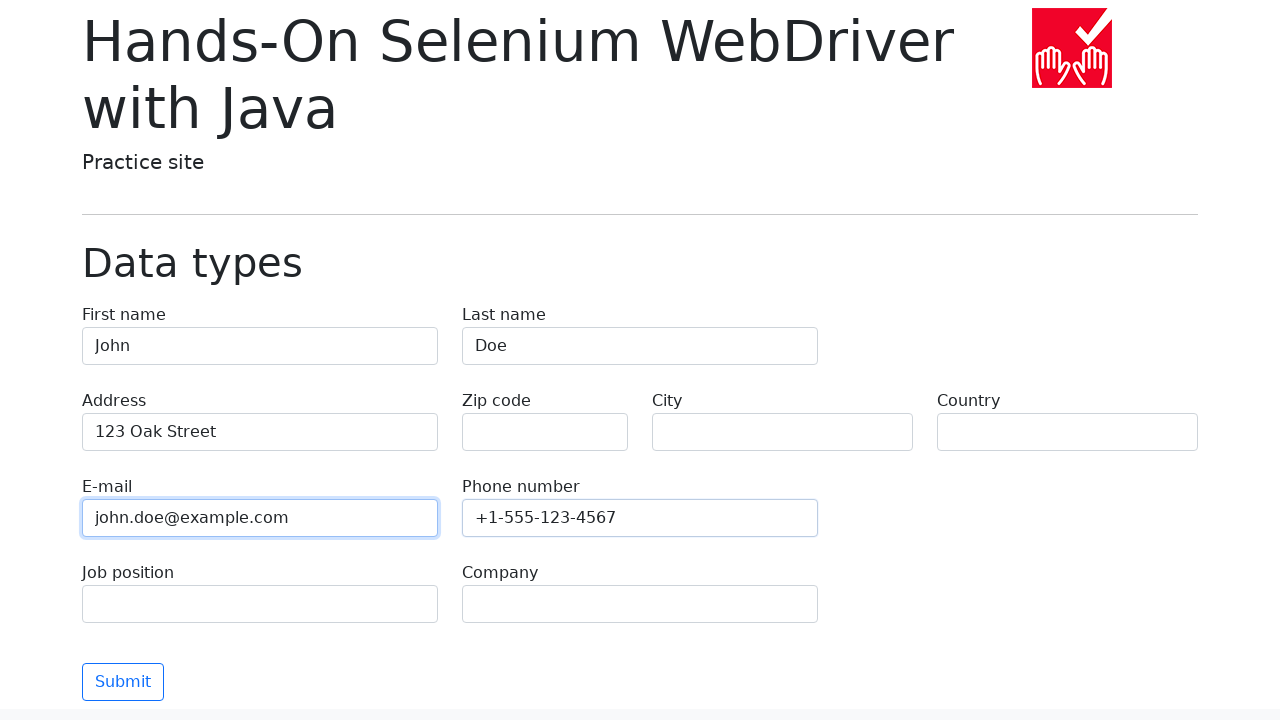

Filled zip code field with '90210' on input.form-control[name='zip-code']
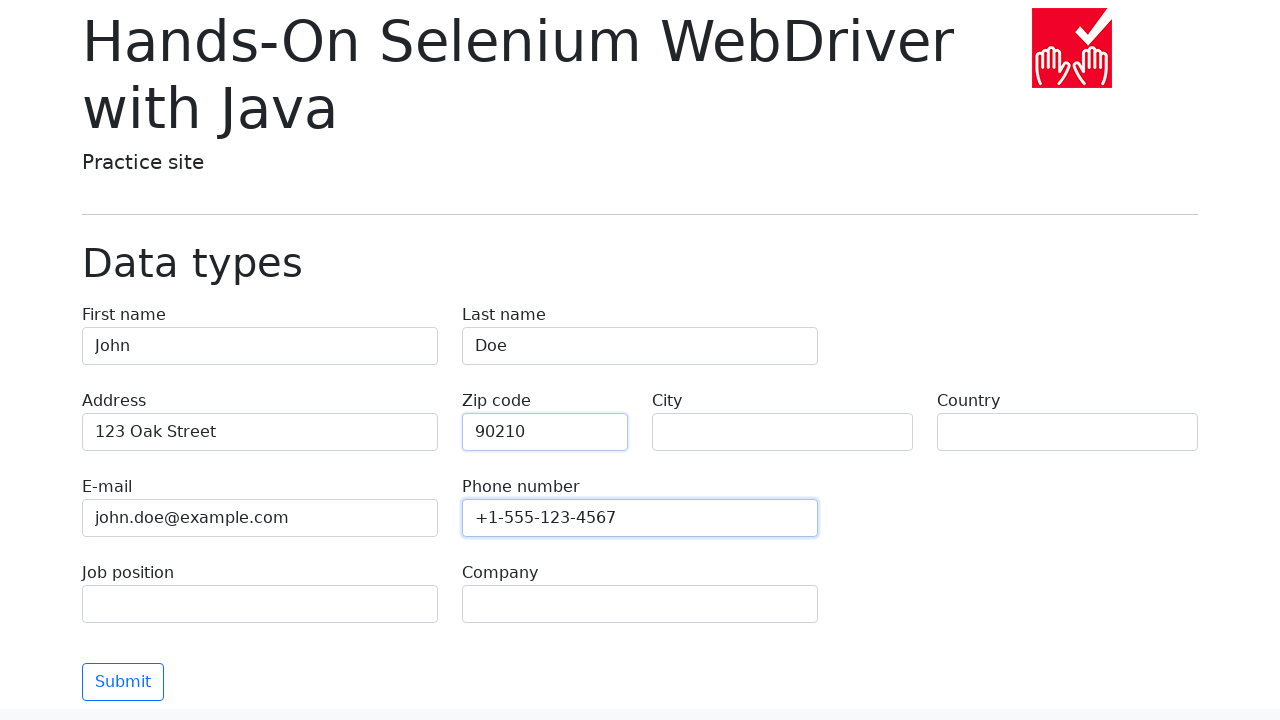

Filled city field with 'Los Angeles' on input.form-control[name='city']
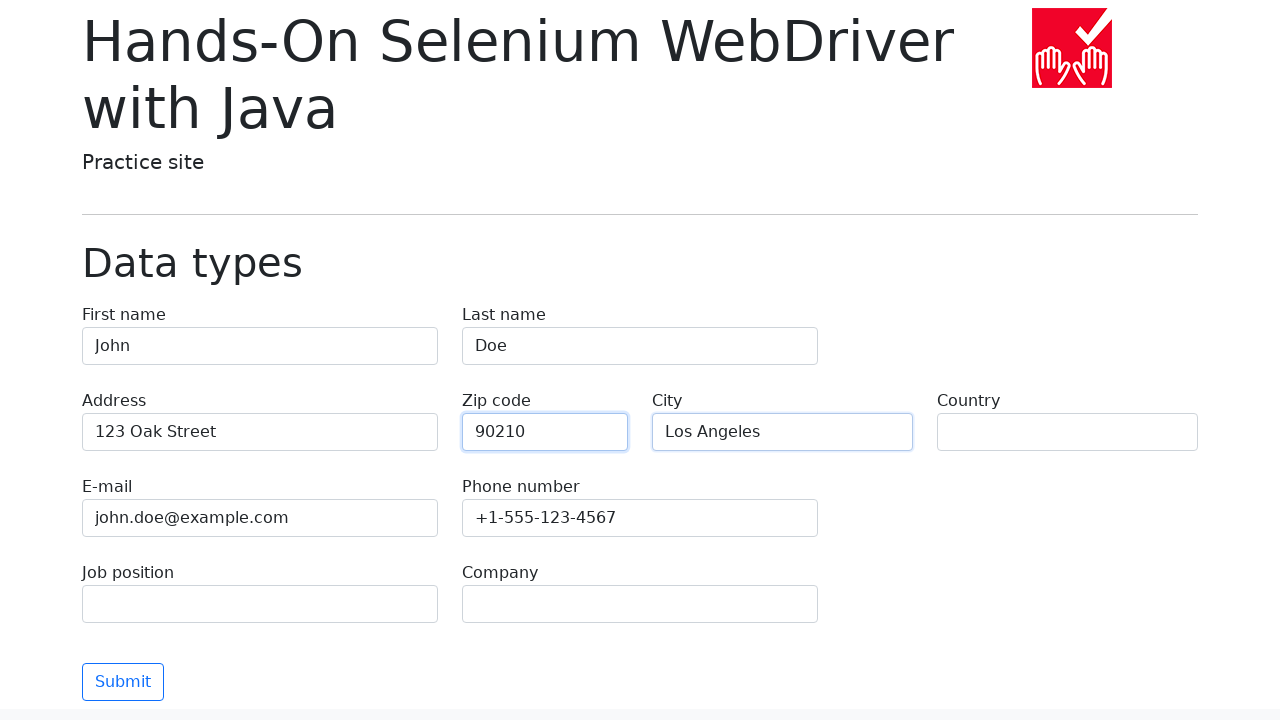

Filled country field with 'United States' on input.form-control[name='country']
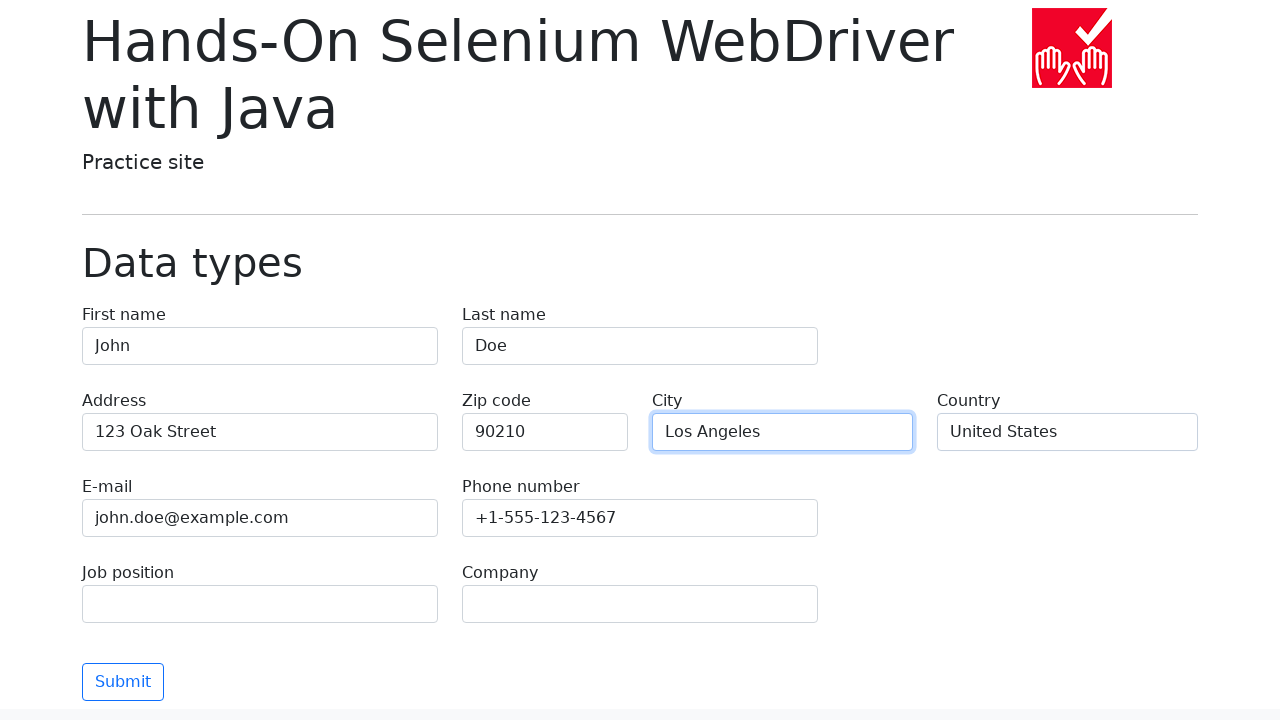

Filled job position field with 'Software Engineer' on input.form-control[name='job-position']
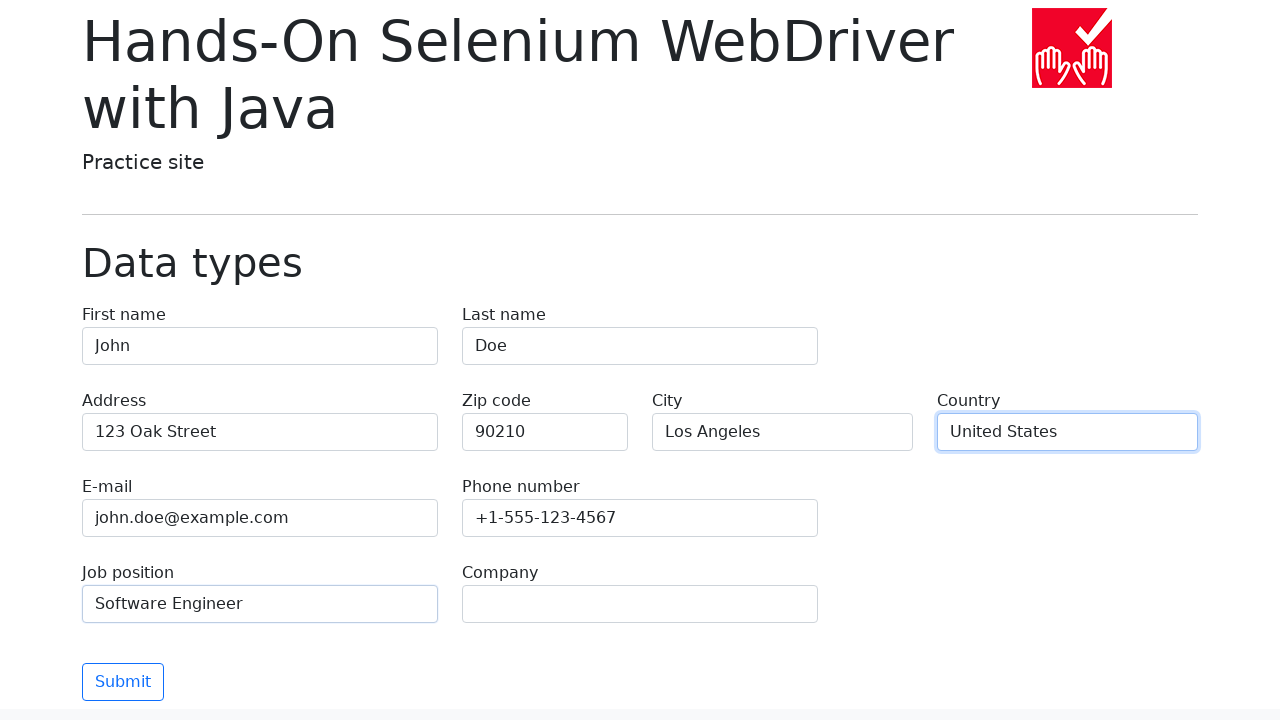

Filled company field with 'Tech Solutions Inc' on input.form-control[name='company']
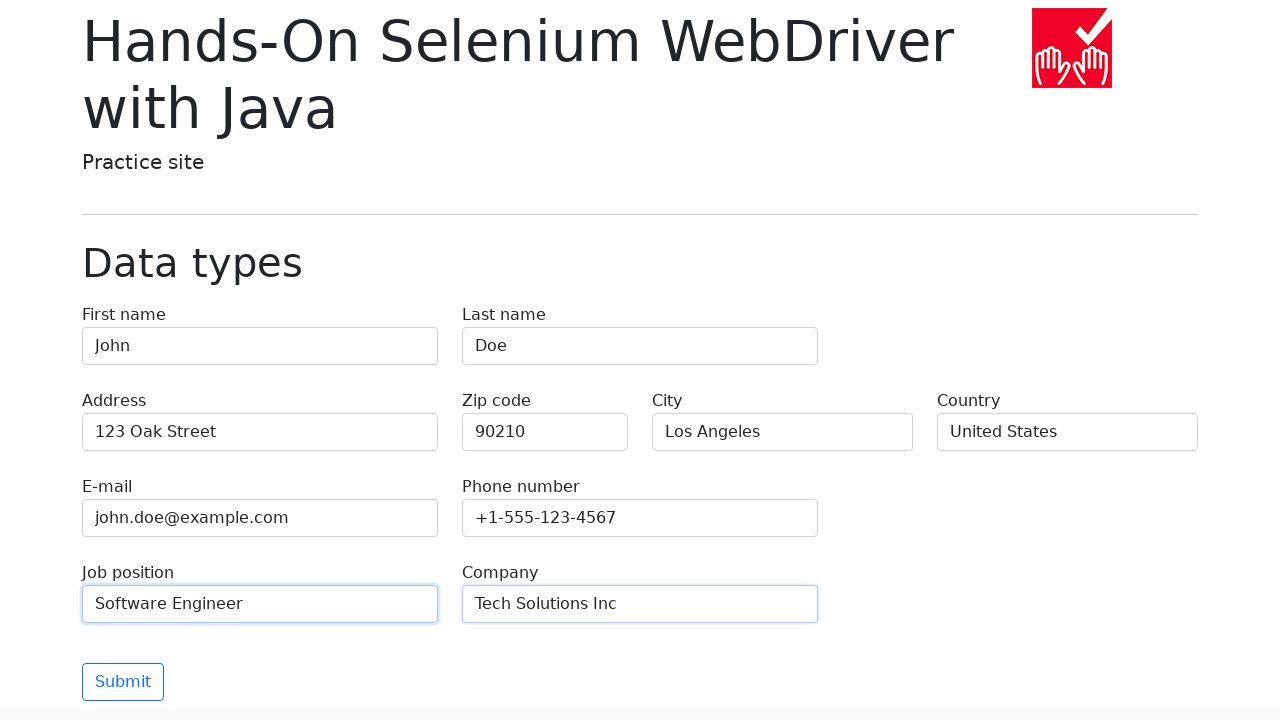

Clicked submit button to submit the form at (123, 682) on button[type='submit']
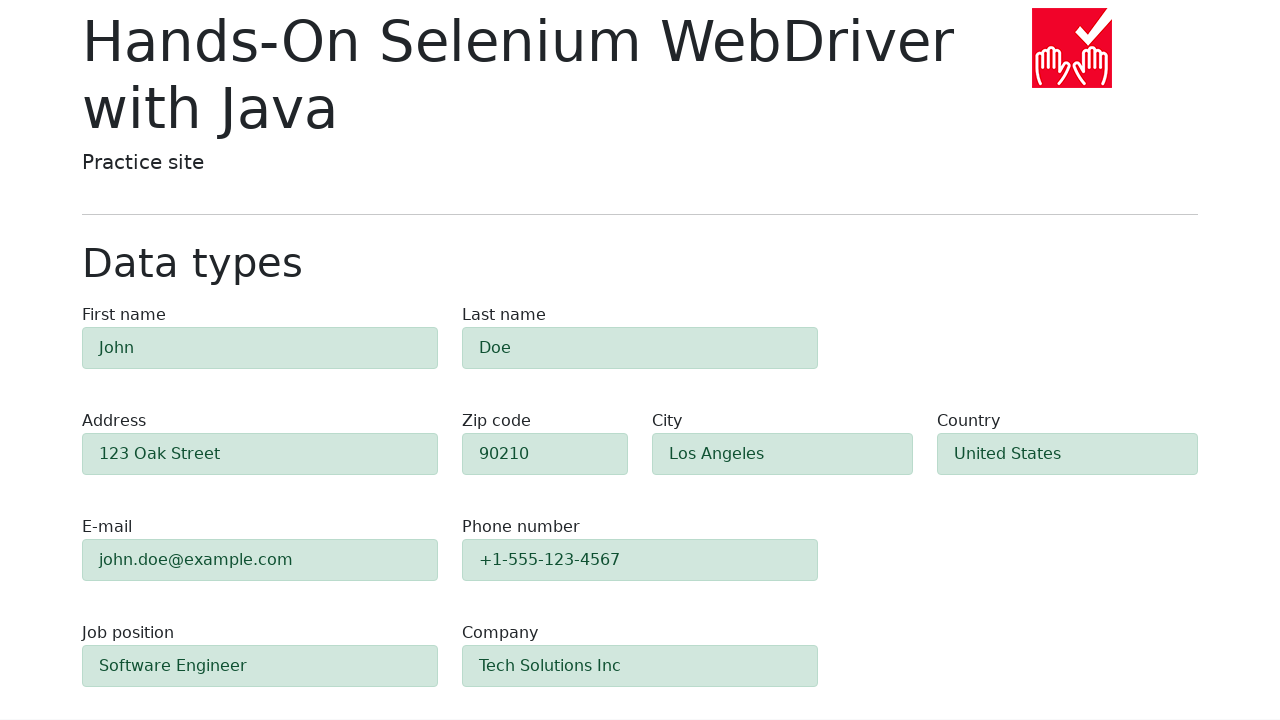

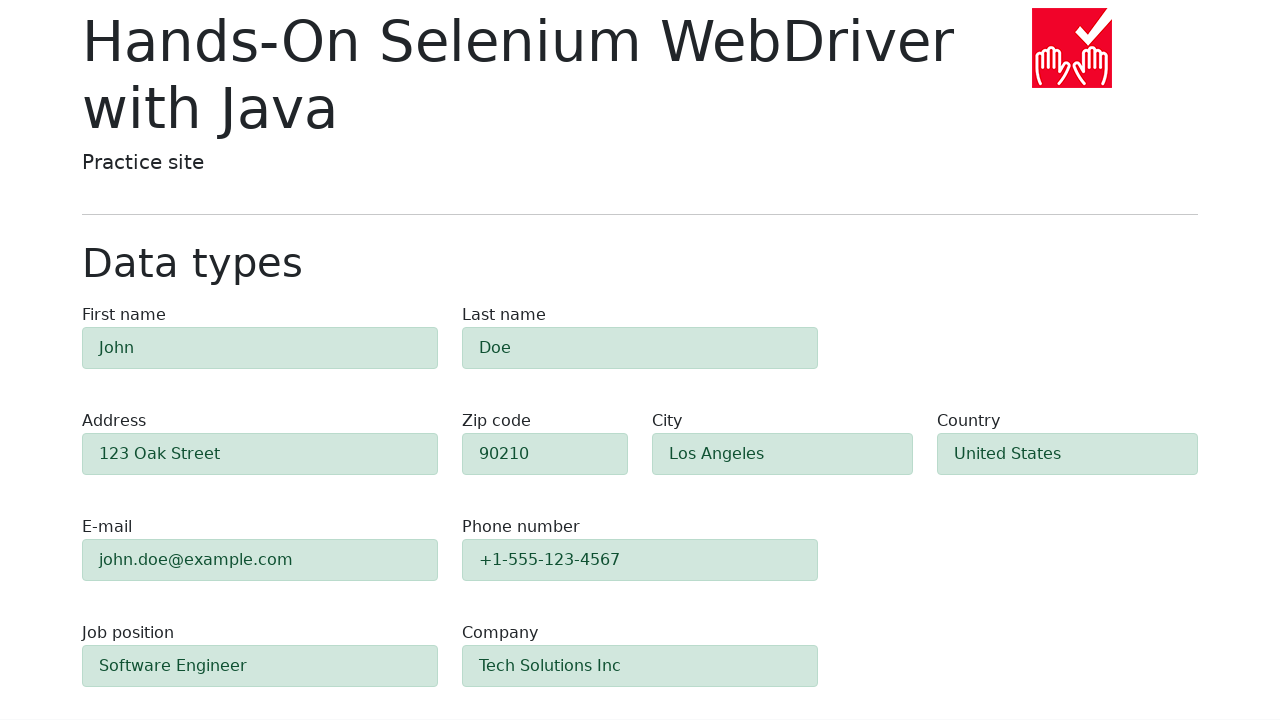